Tests that the Packrat World website loads correctly across multiple viewport resolutions including desktop, tablet, and mobile sizes.

Starting URL: https://packrat.world/

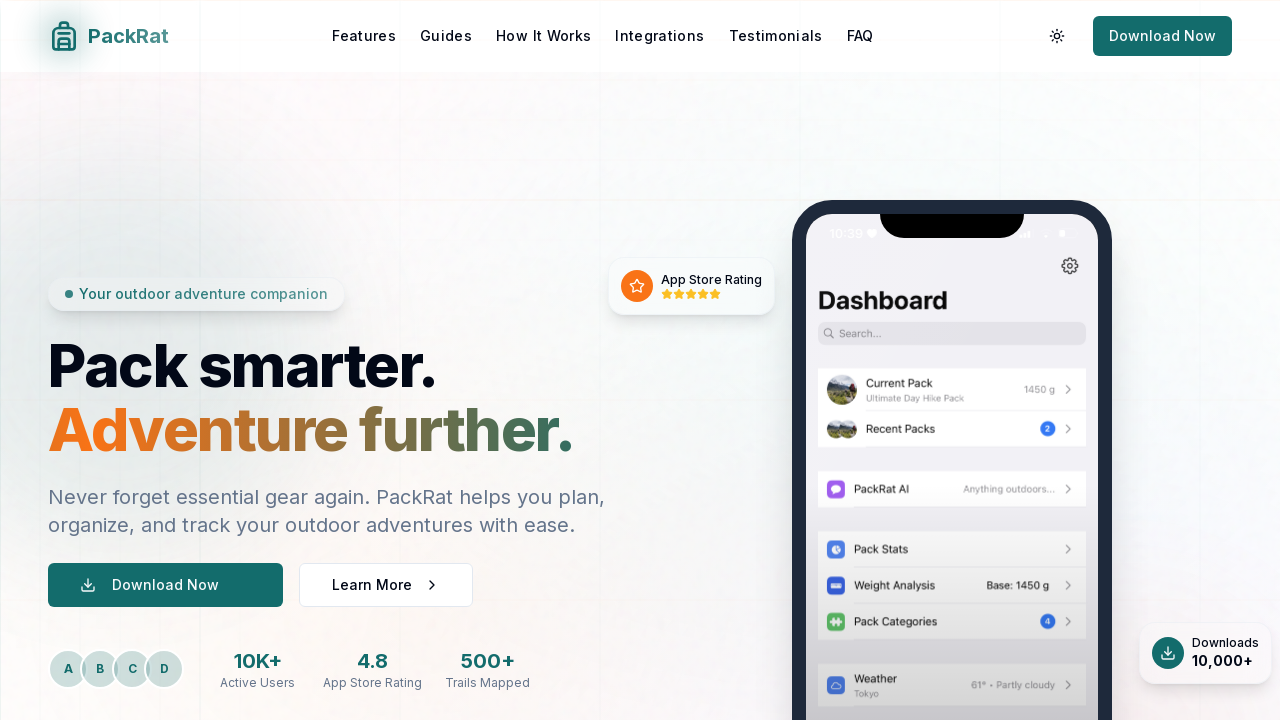

Set viewport size to desktop (1920x1080)
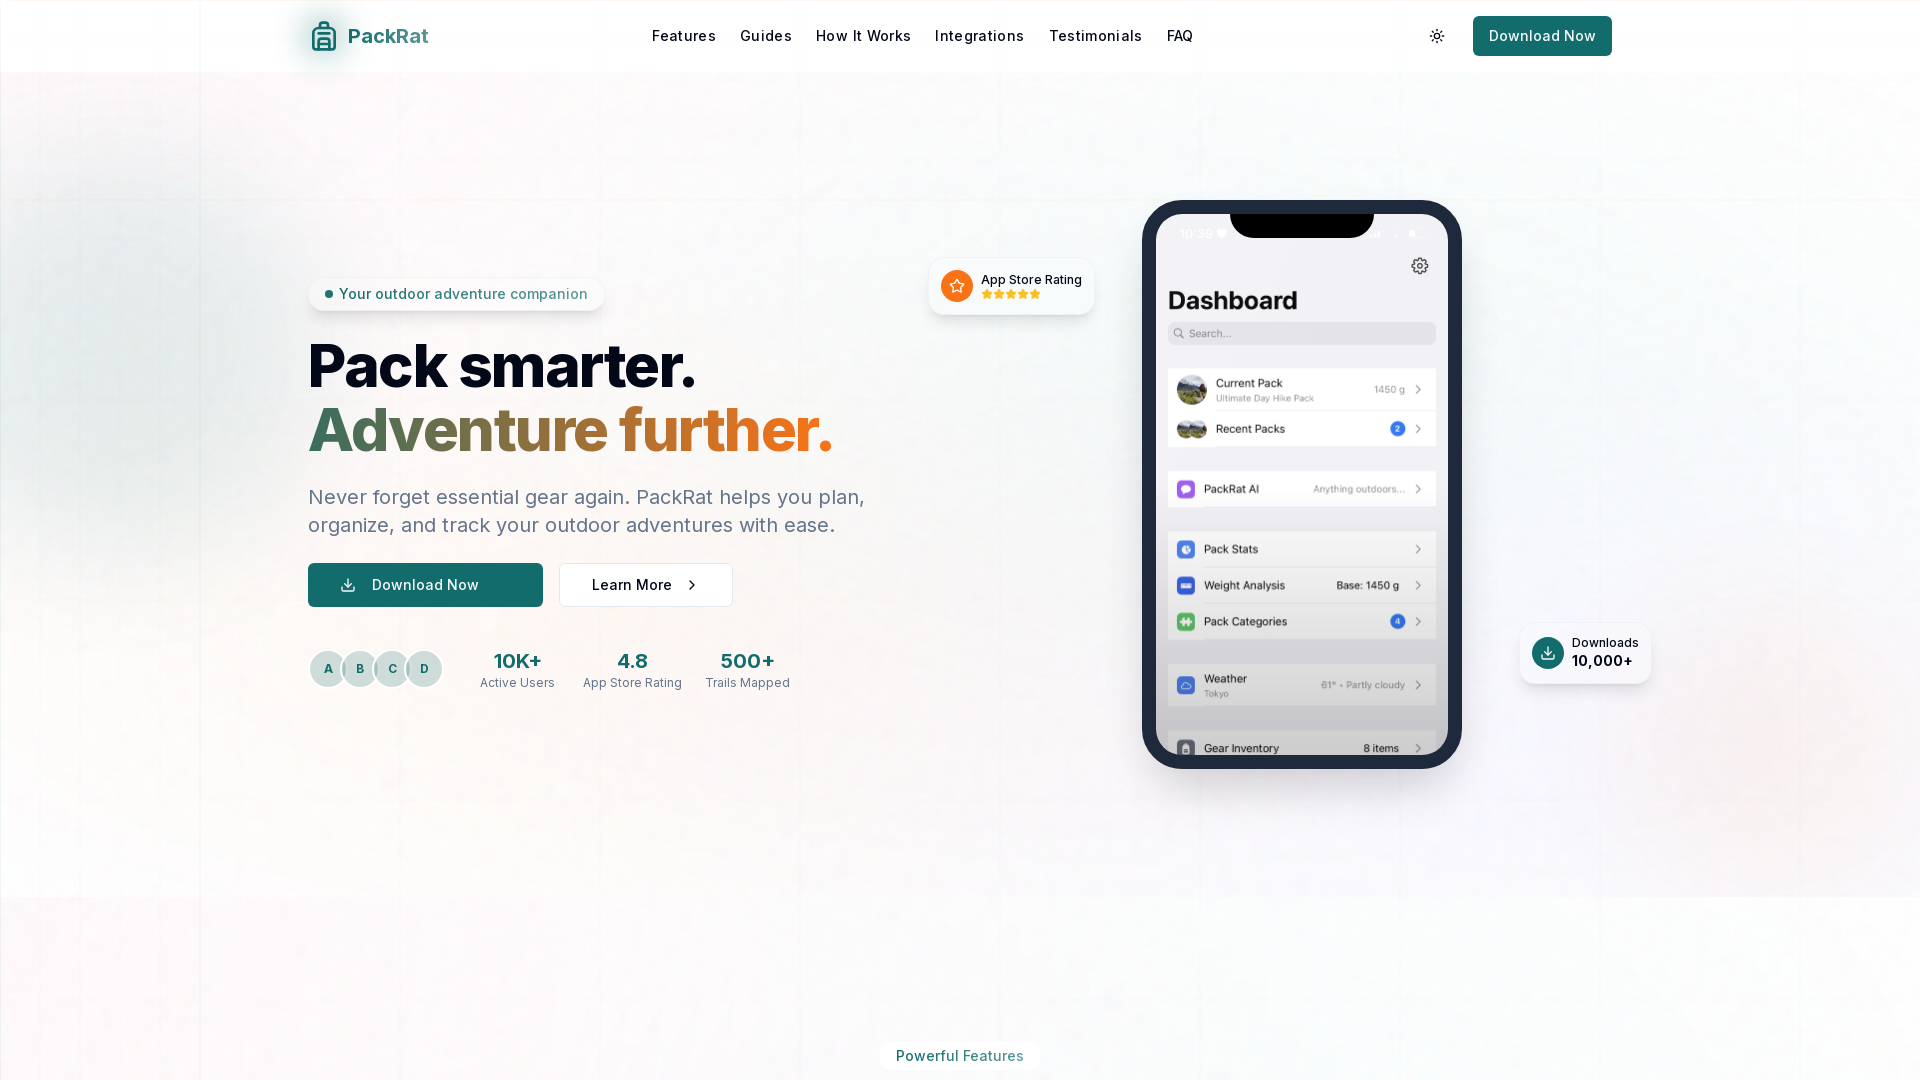

Navigated to Packrat World at desktop resolution
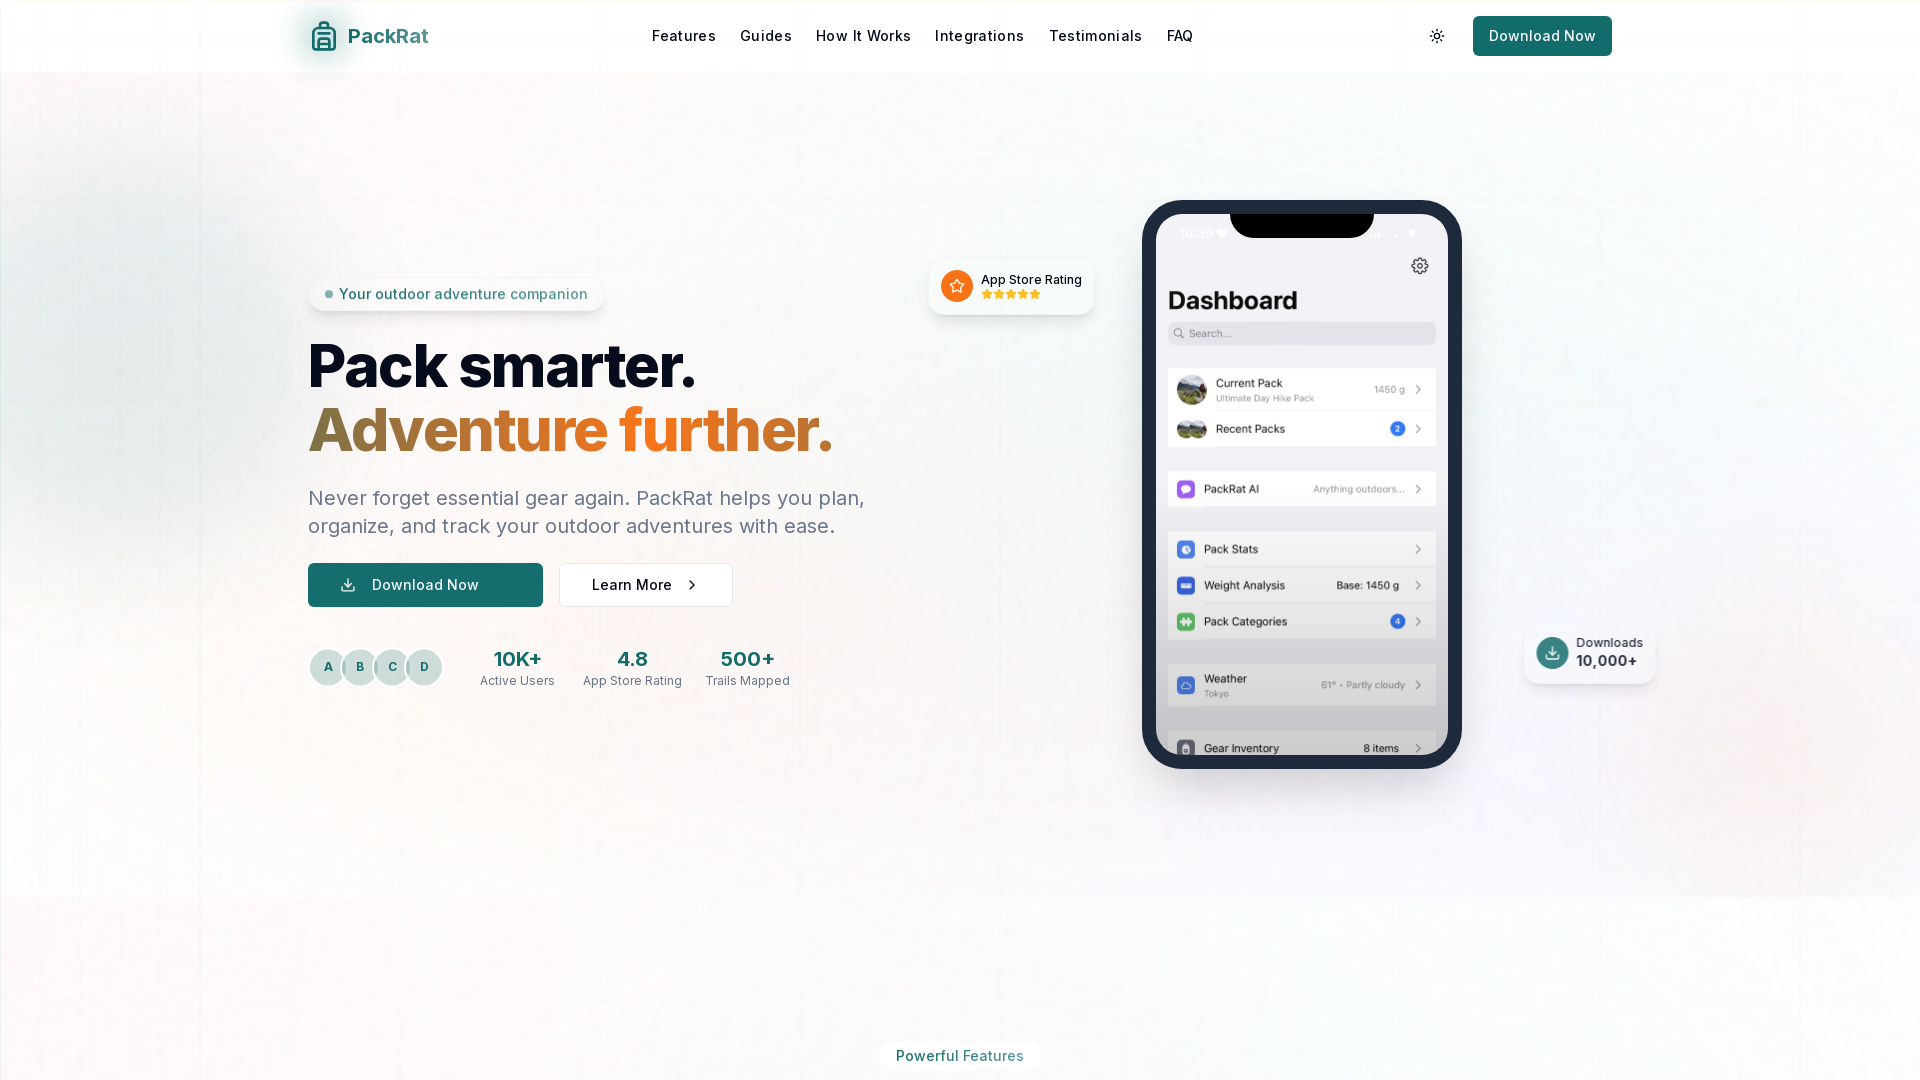

Page body element loaded successfully at desktop resolution
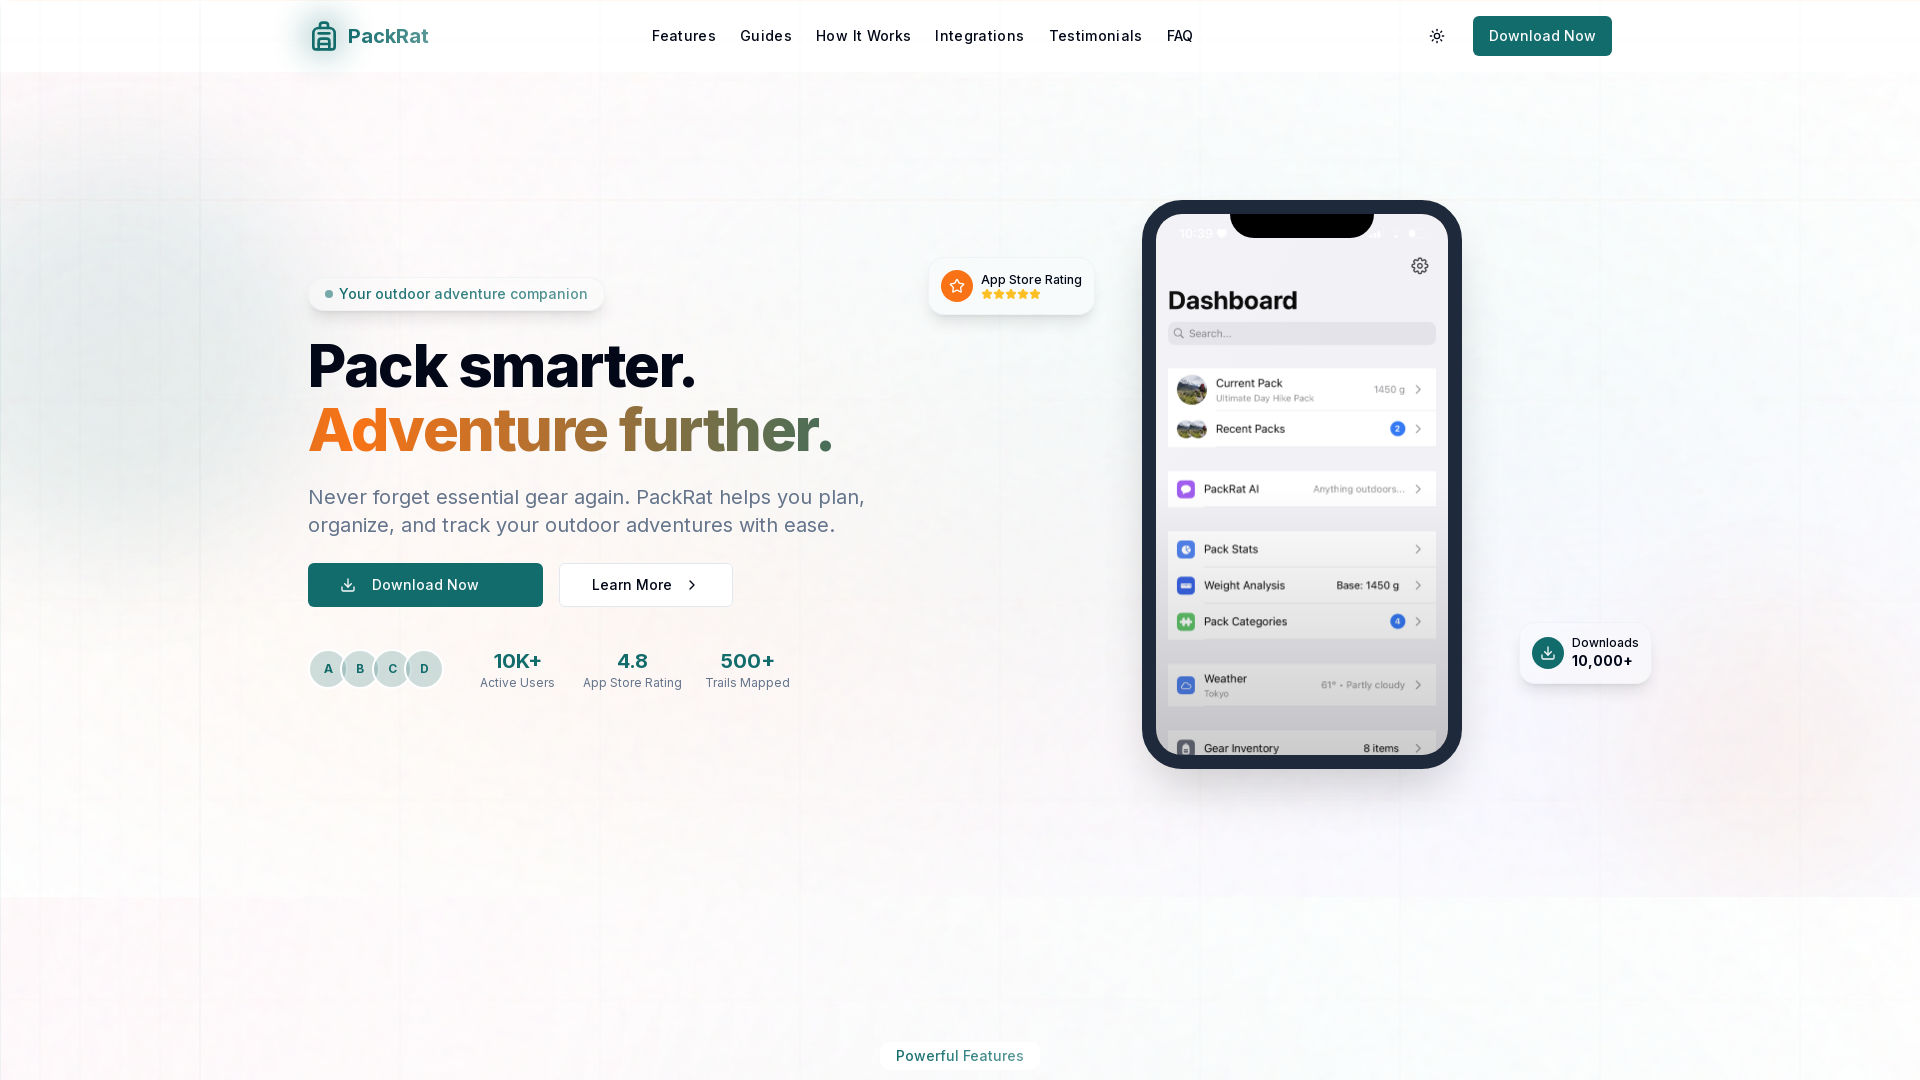

Set viewport size to big desktop screen (3440x1440)
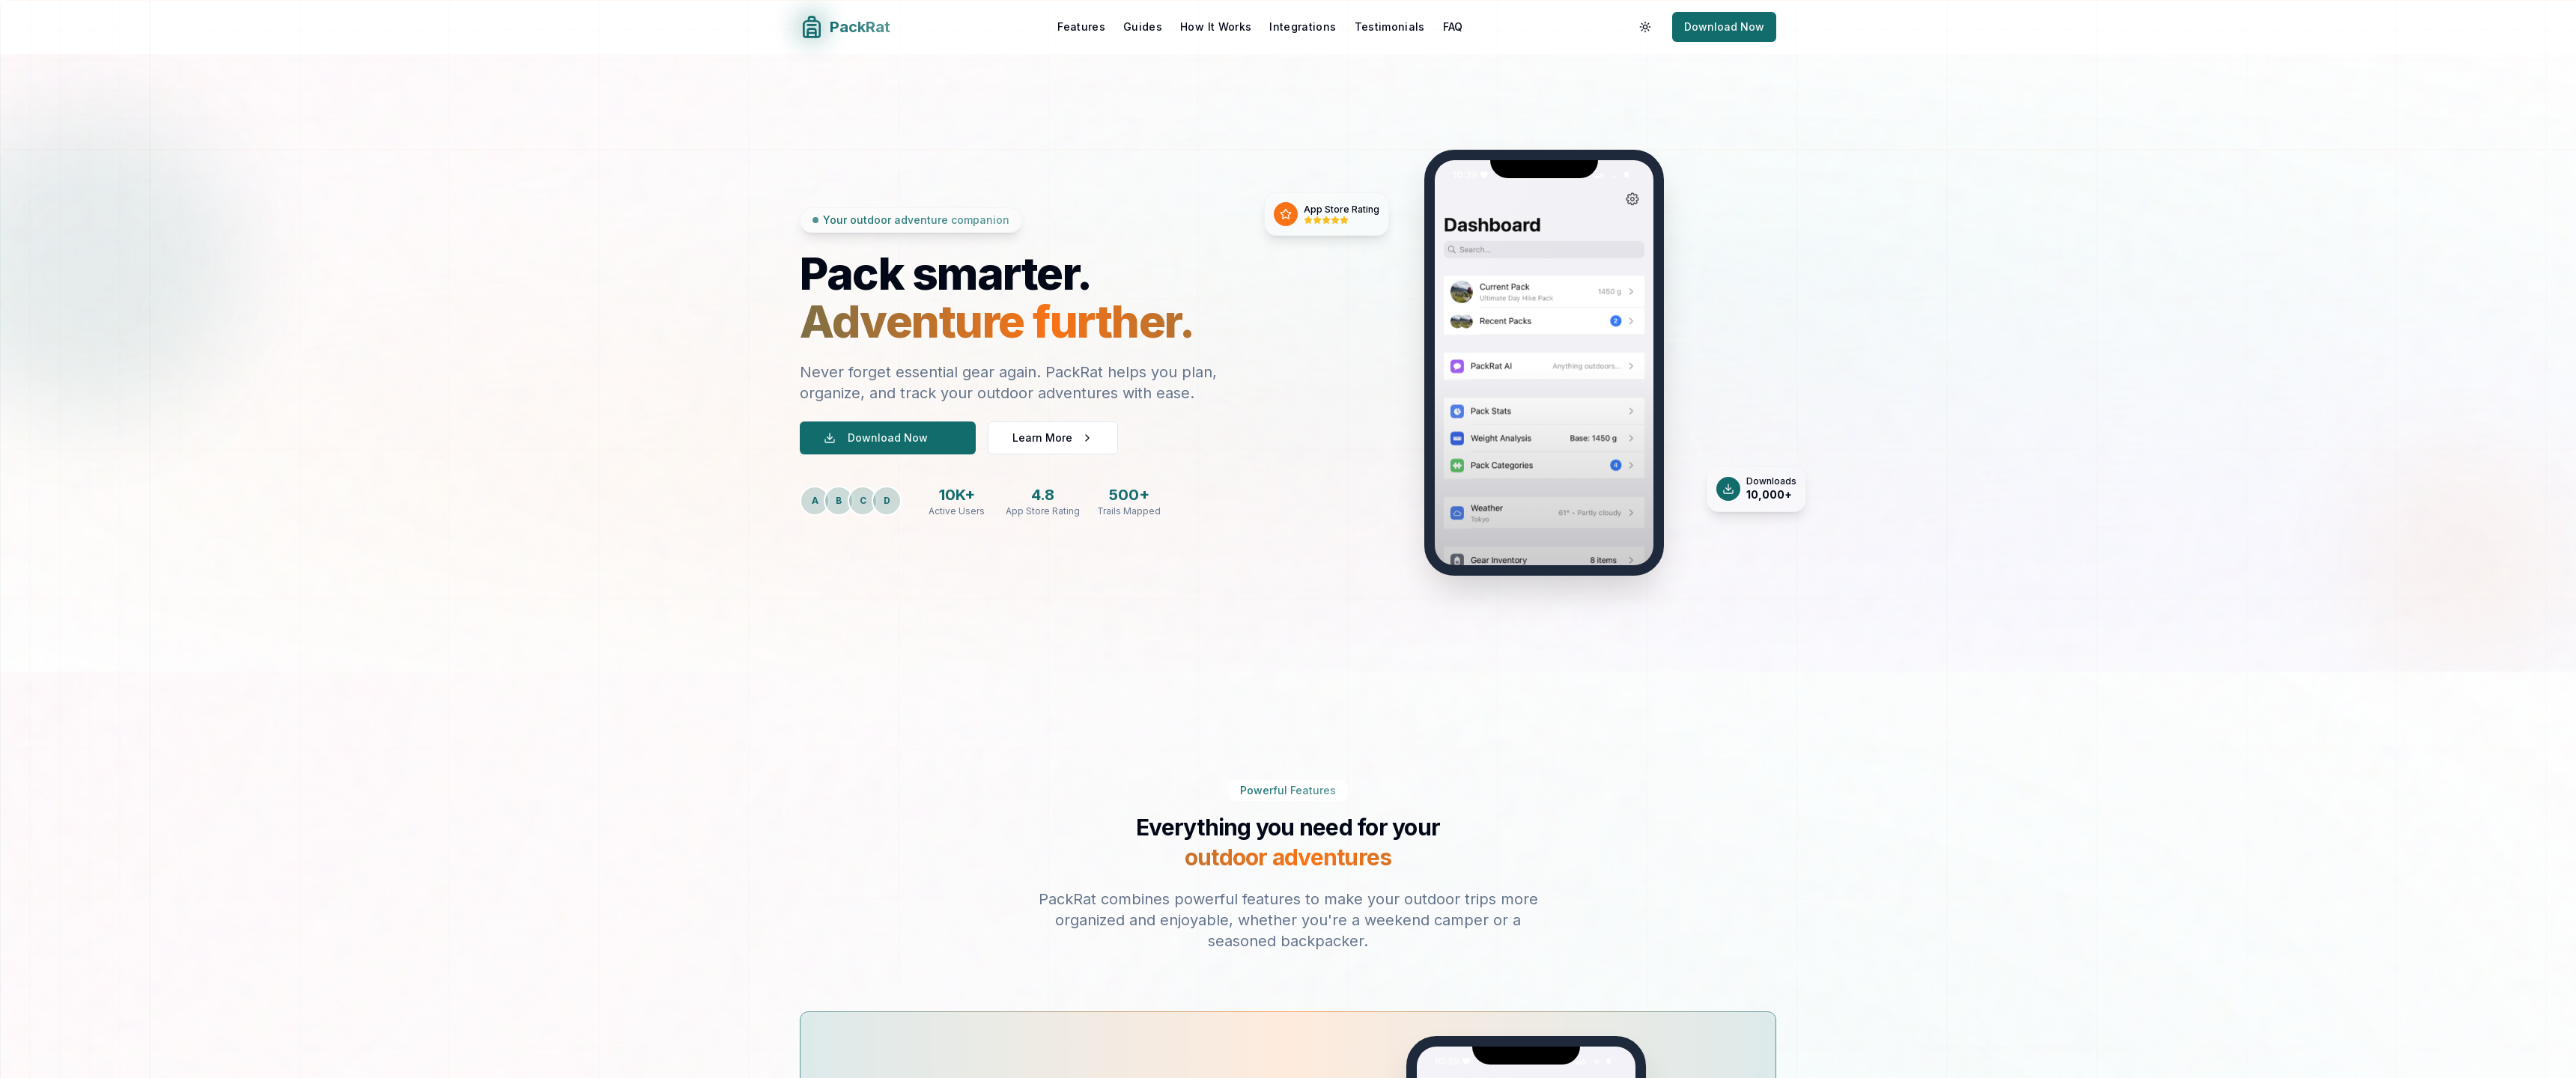

Navigated to Packrat World at big desktop screen resolution
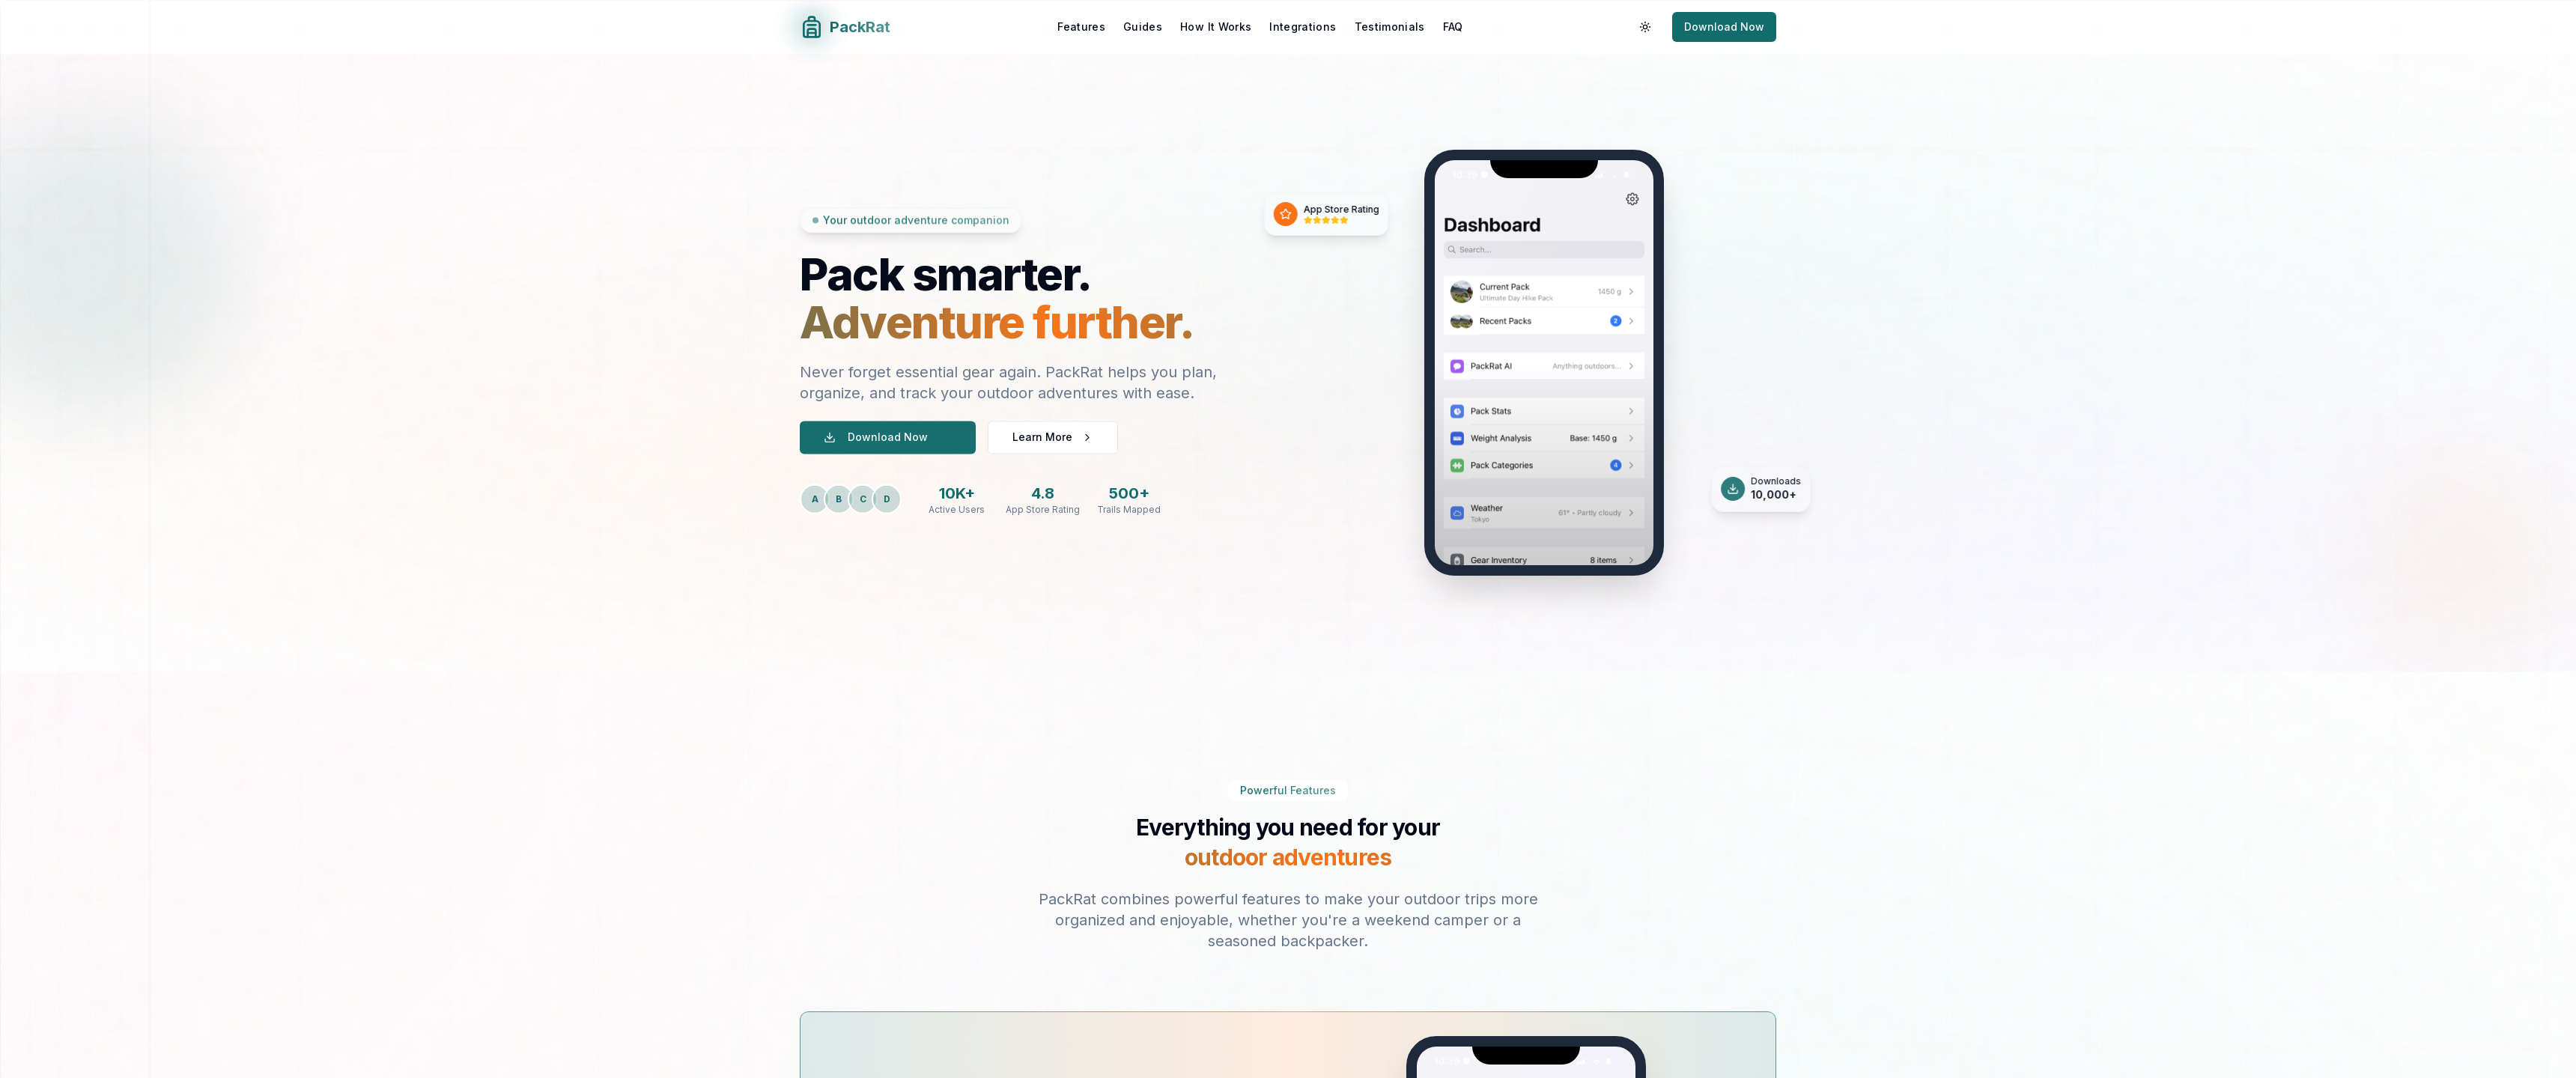

Page body element loaded successfully at big desktop screen resolution
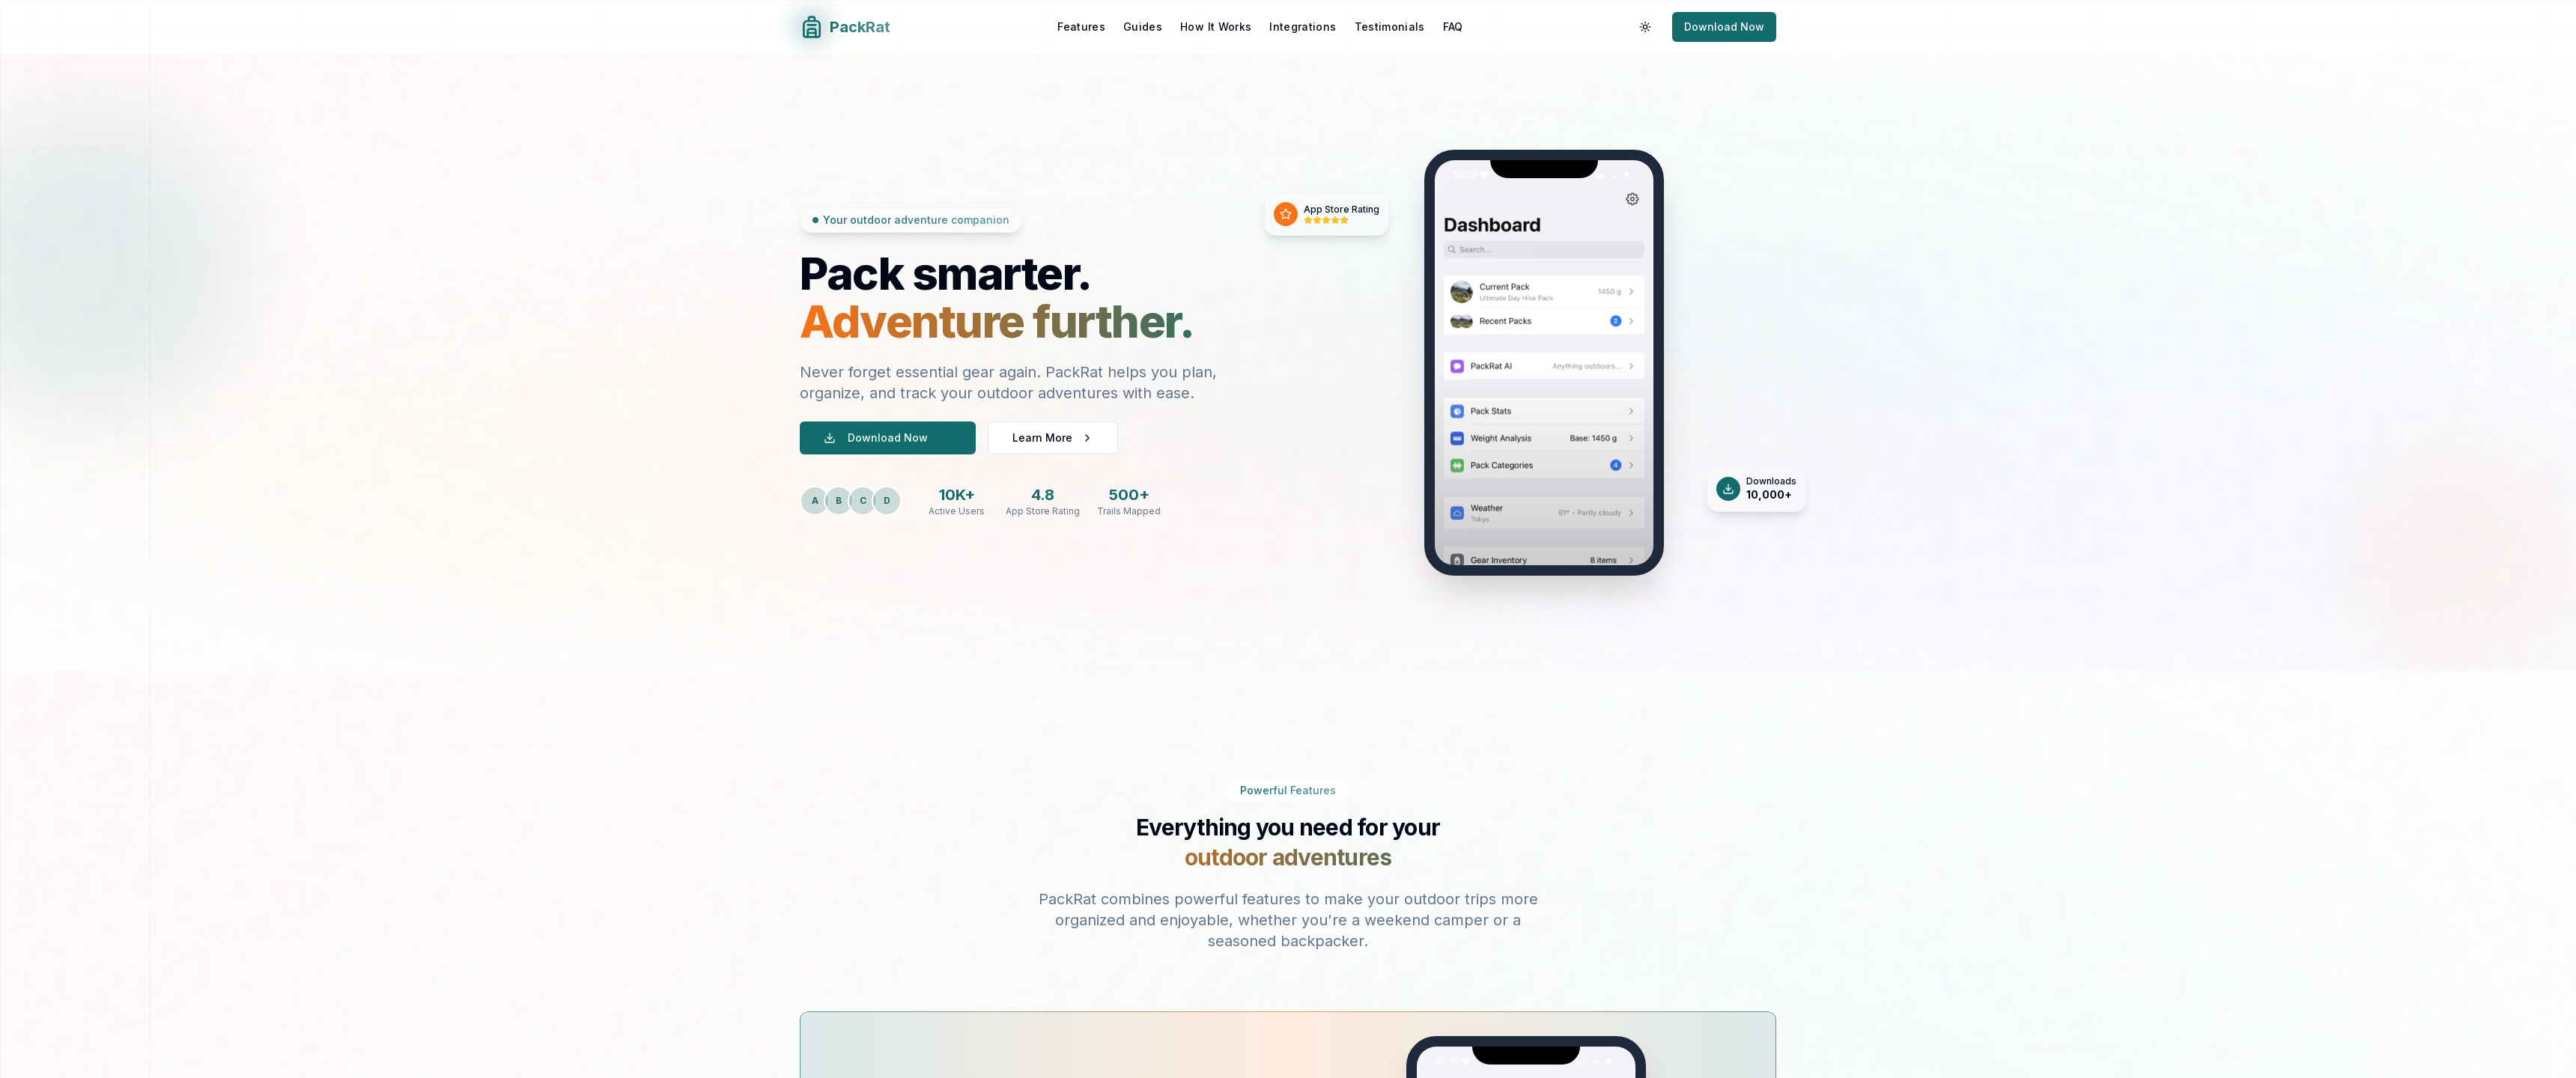

Set viewport size to tablet (1280x800)
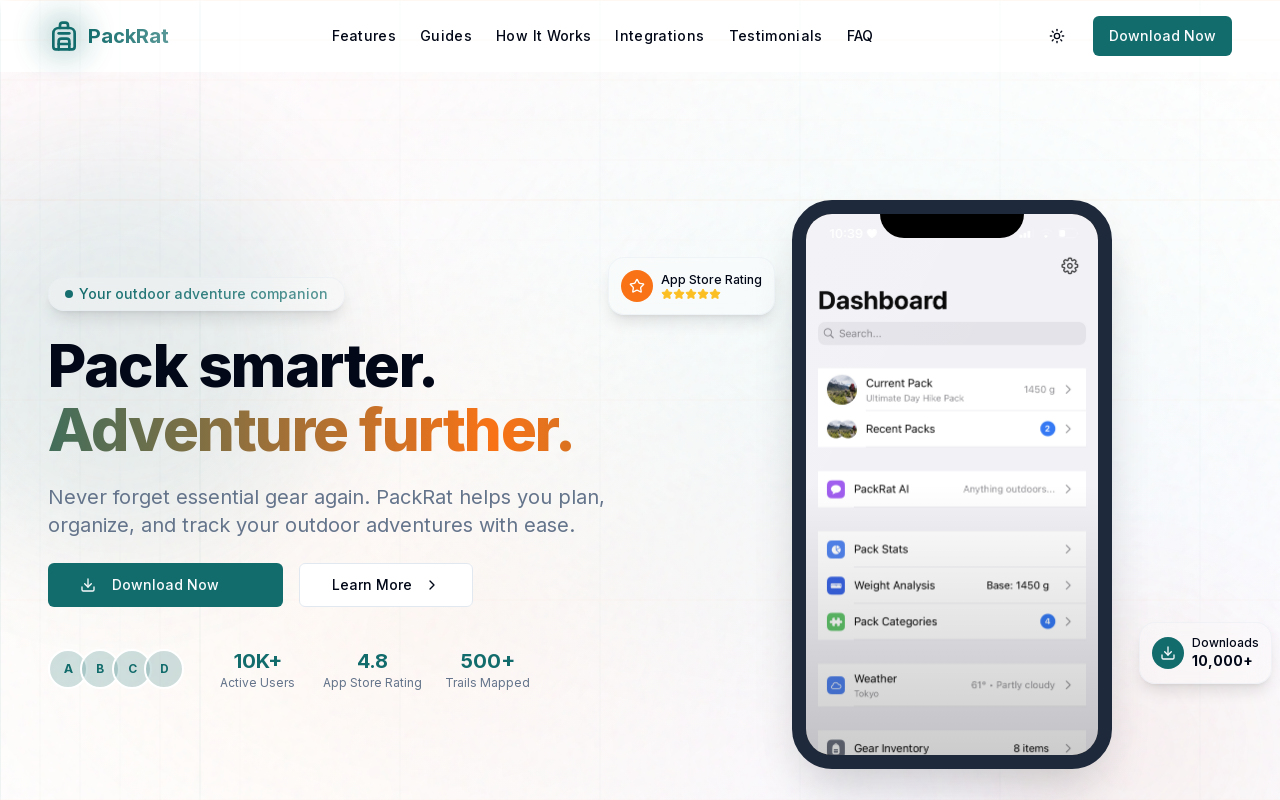

Navigated to Packrat World at tablet resolution
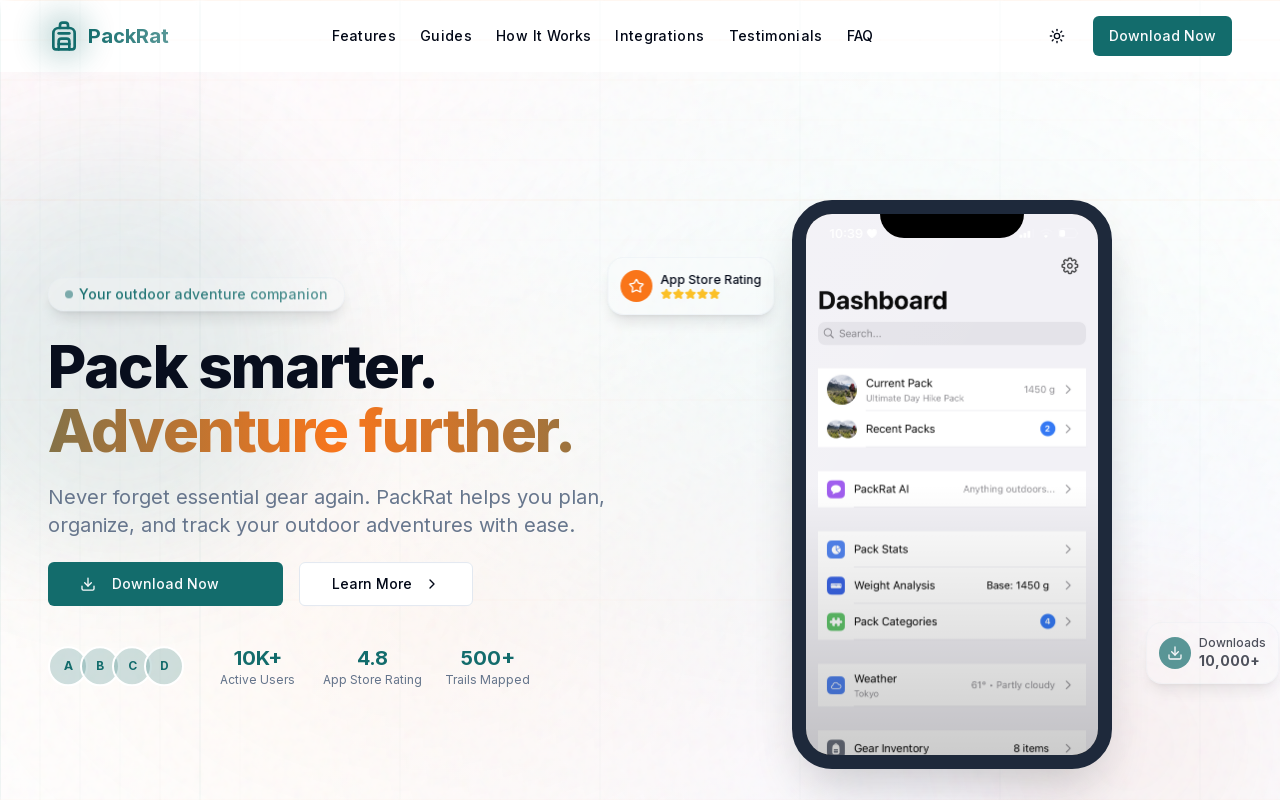

Page body element loaded successfully at tablet resolution
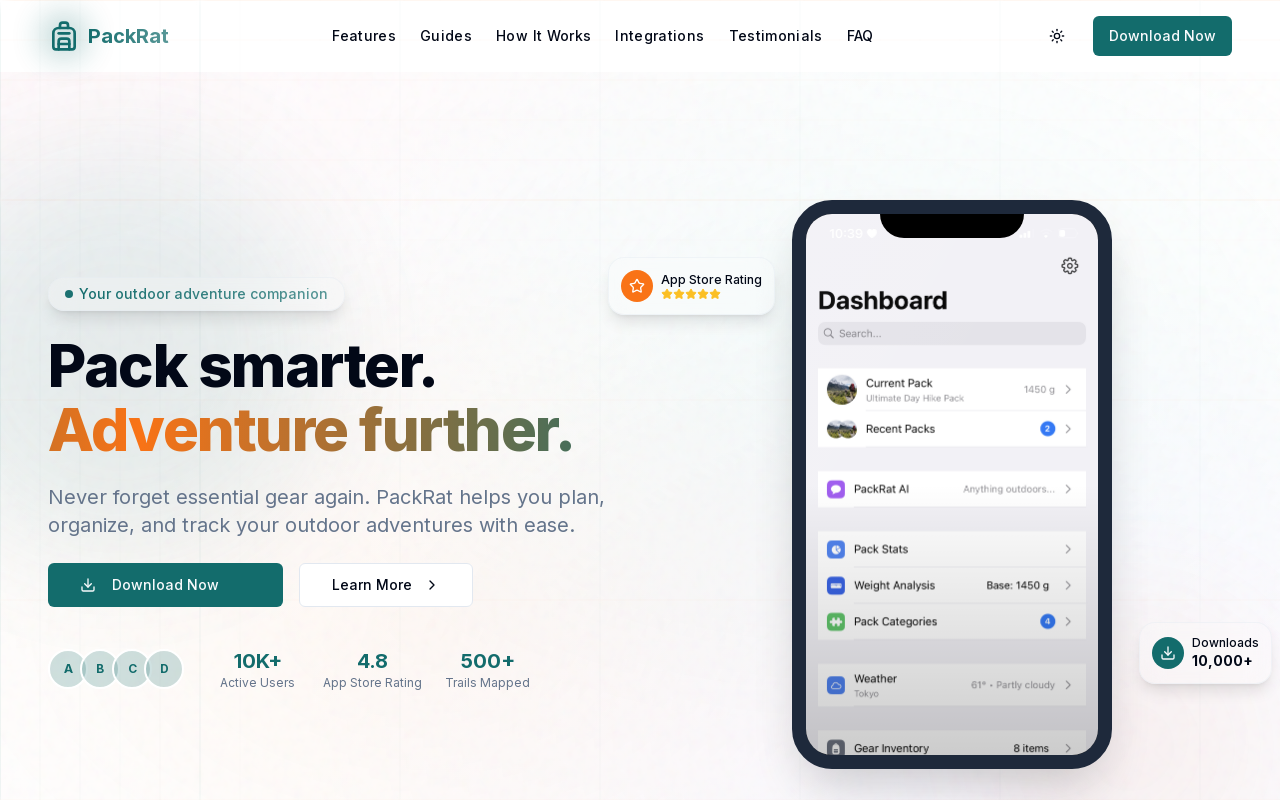

Set viewport size to iPad Pro (1366x1024)
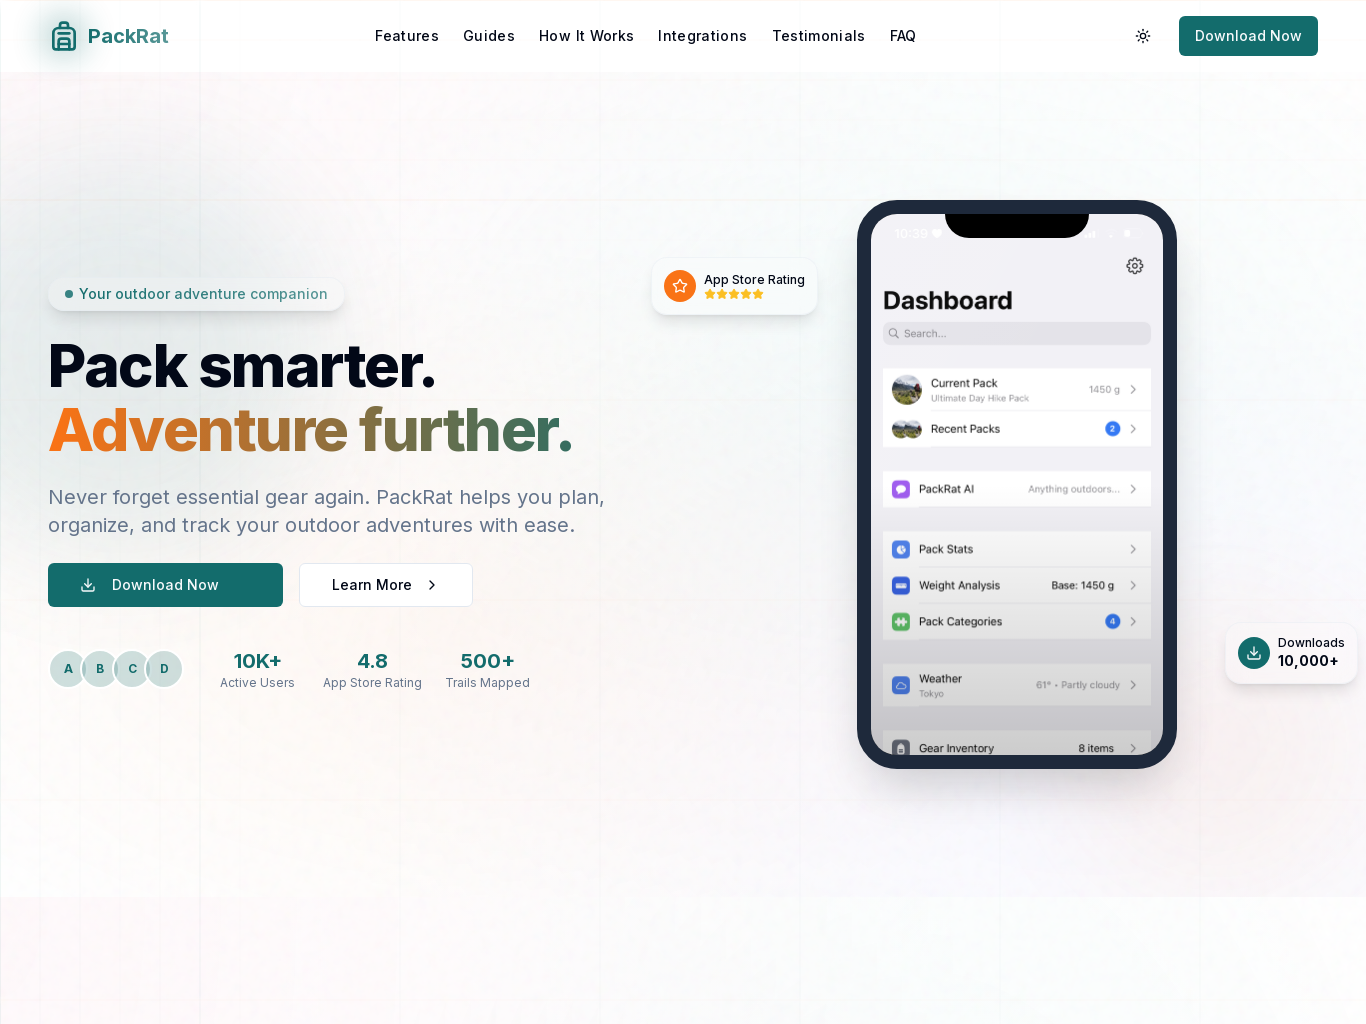

Navigated to Packrat World at iPad Pro resolution
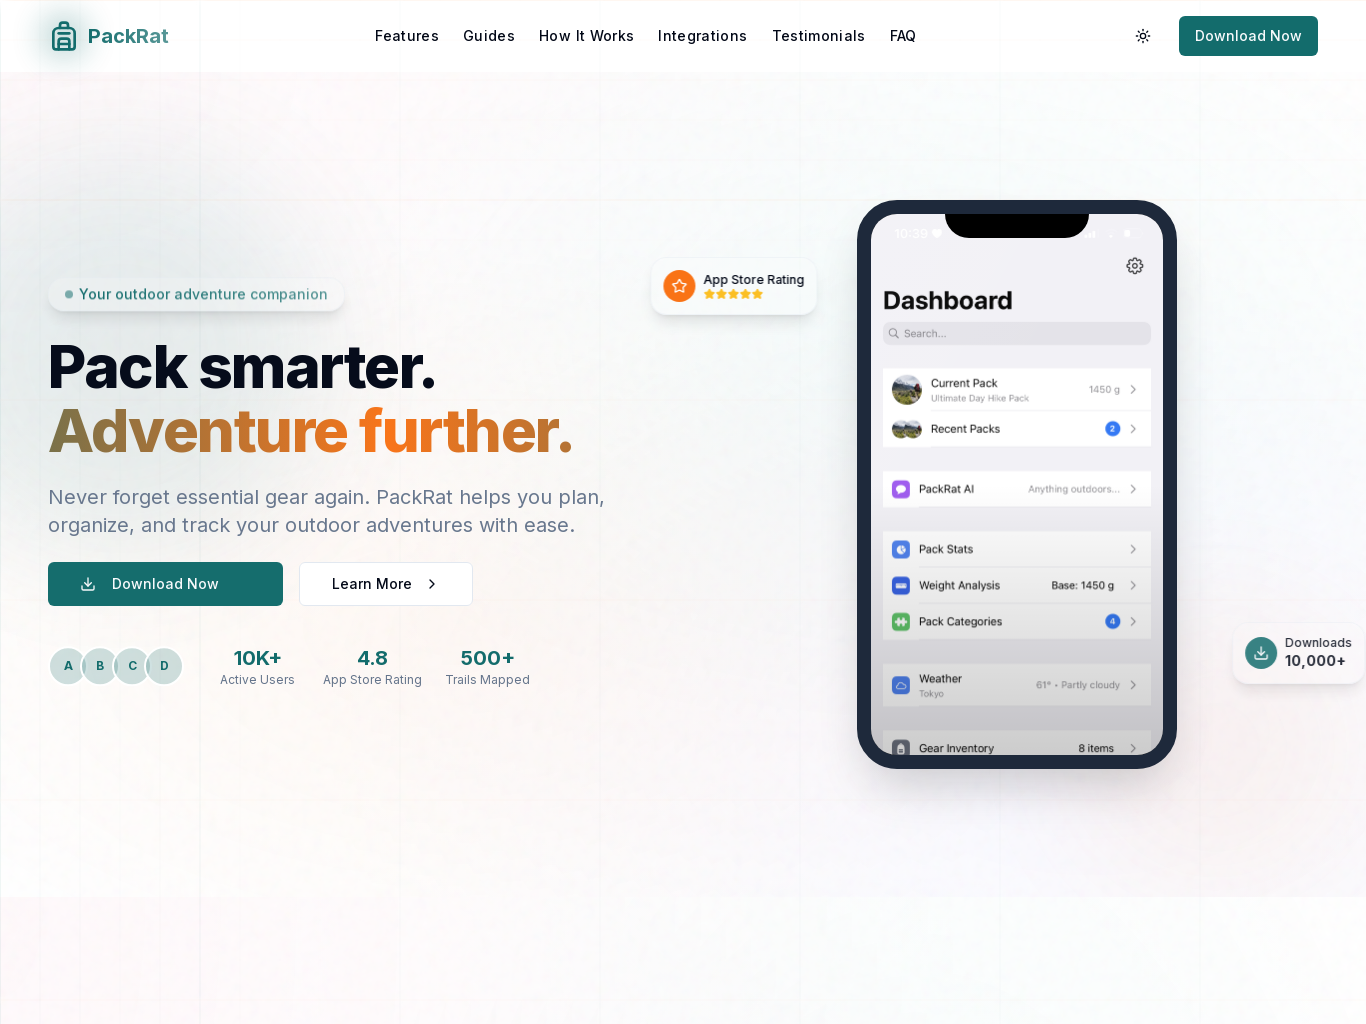

Page body element loaded successfully at iPad Pro resolution
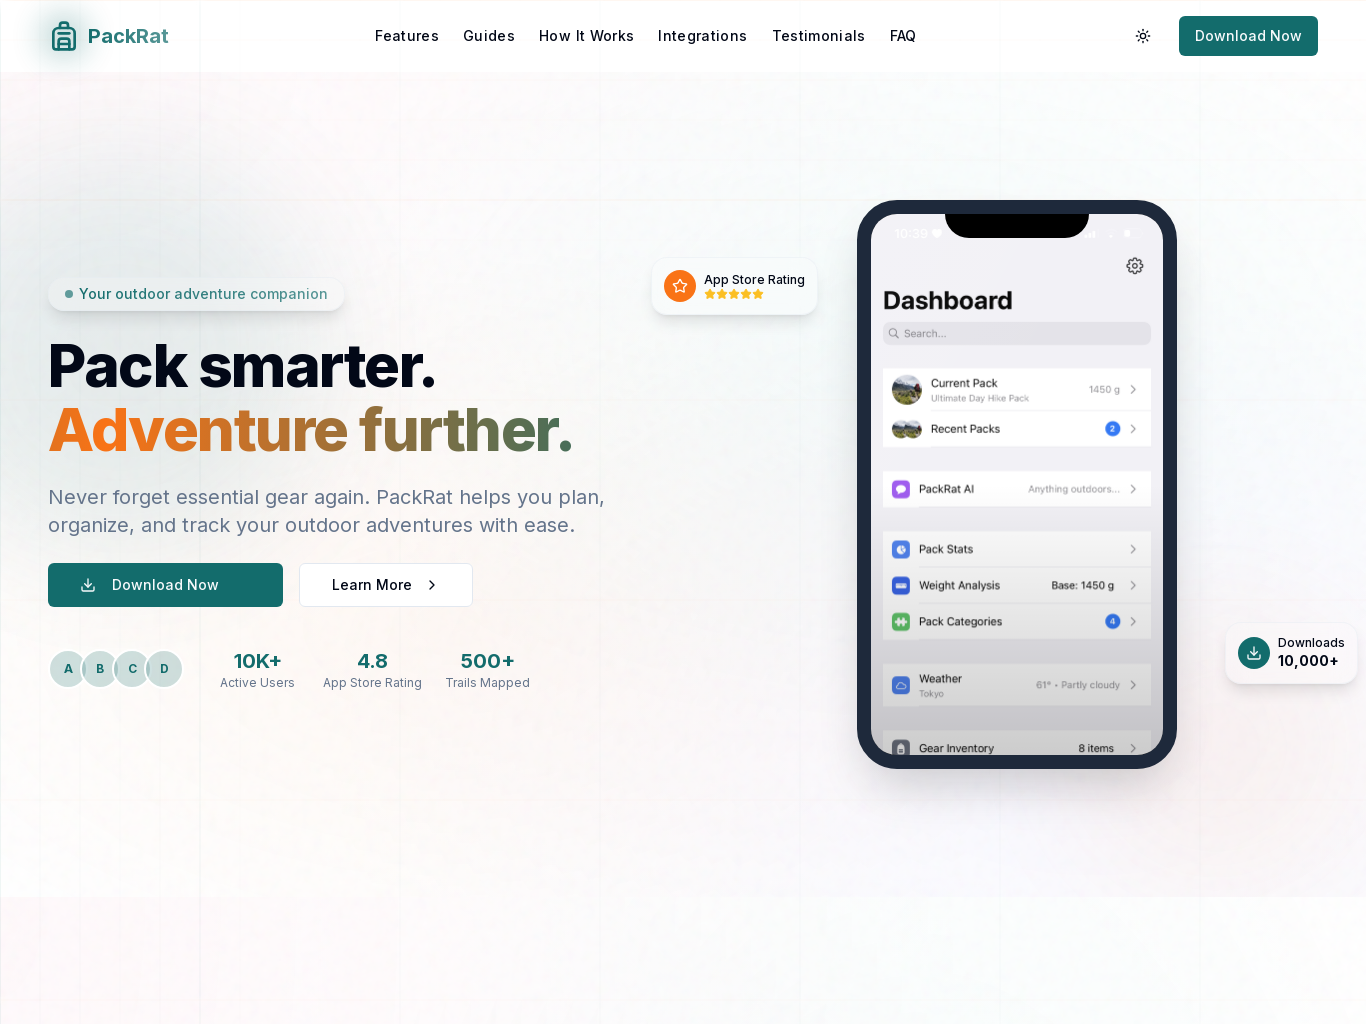

Set viewport size to small mobile (375x667)
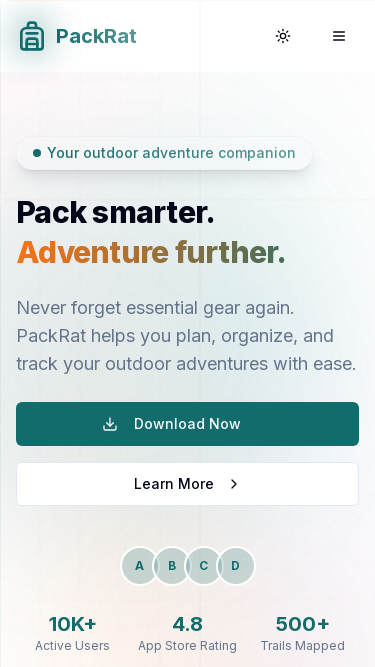

Navigated to Packrat World at small mobile resolution
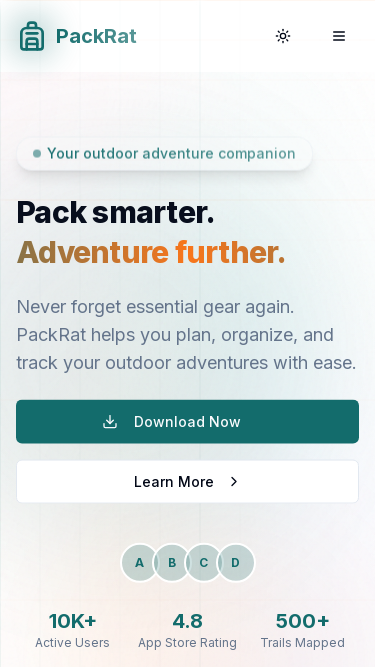

Page body element loaded successfully at small mobile resolution
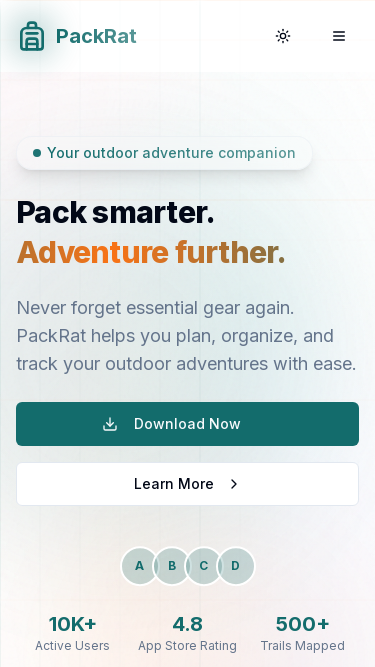

Set viewport size to Android mobile (390x844)
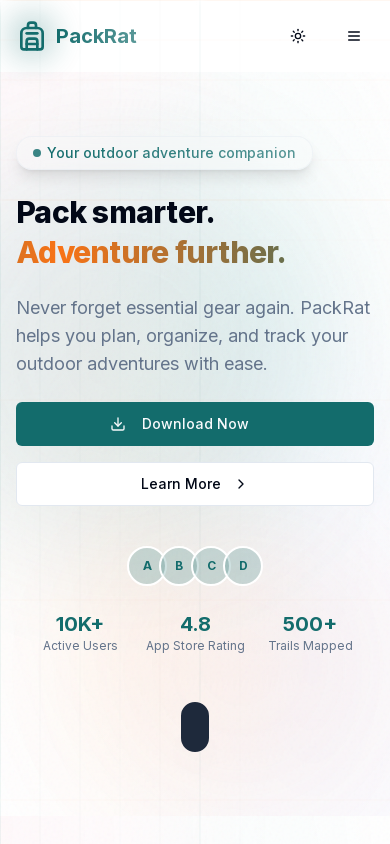

Navigated to Packrat World at Android mobile resolution
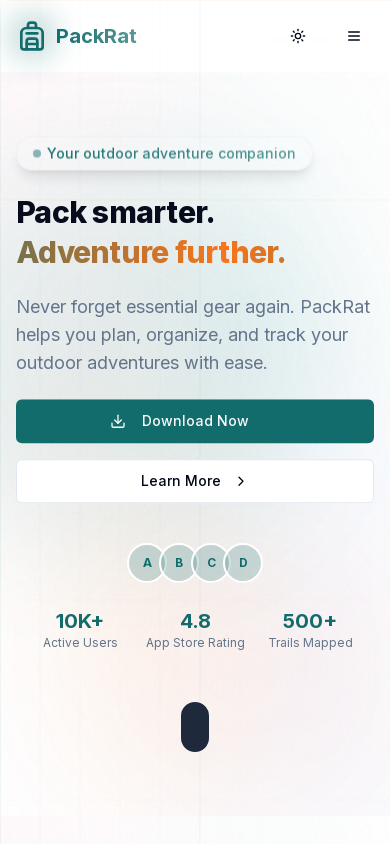

Page body element loaded successfully at Android mobile resolution
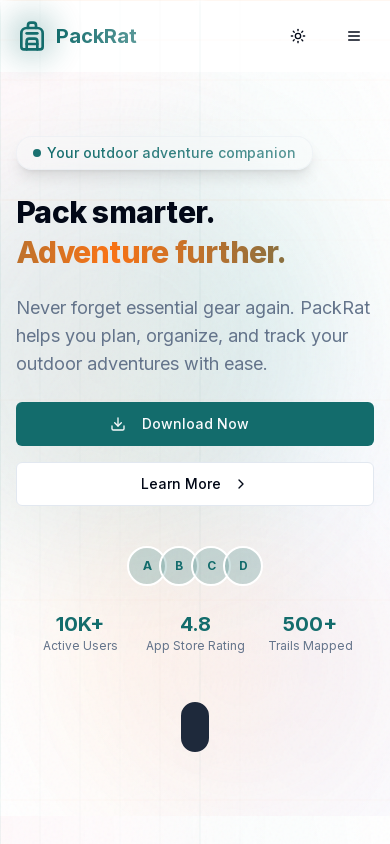

Set viewport size to iPhone (393x852)
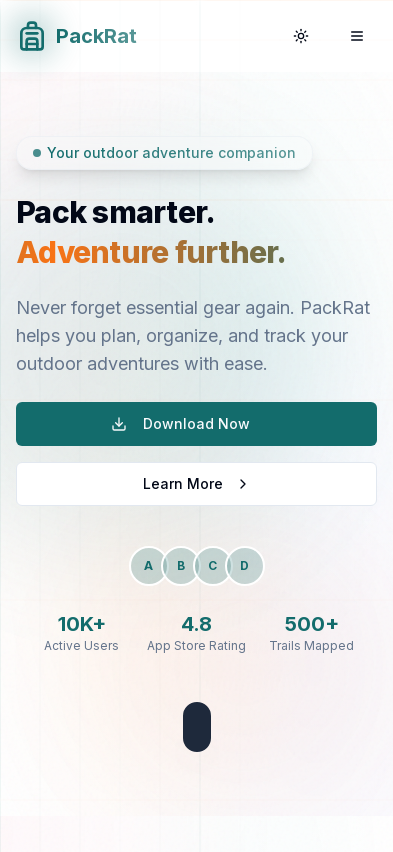

Navigated to Packrat World at iPhone resolution
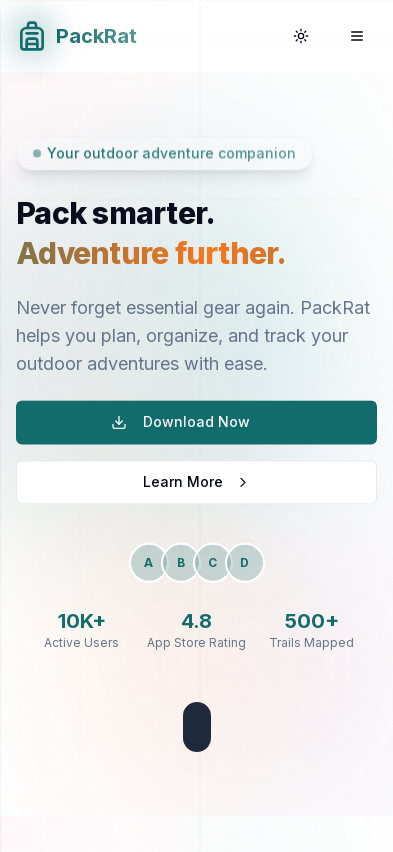

Page body element loaded successfully at iPhone resolution
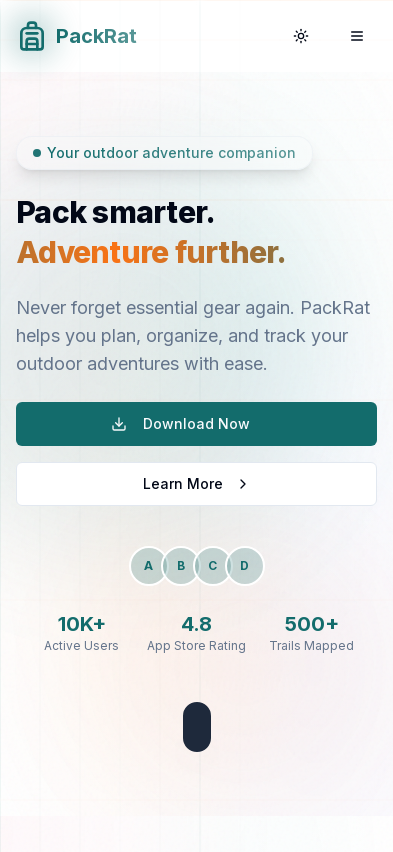

Set viewport size to iPhone Pro Max (430x932)
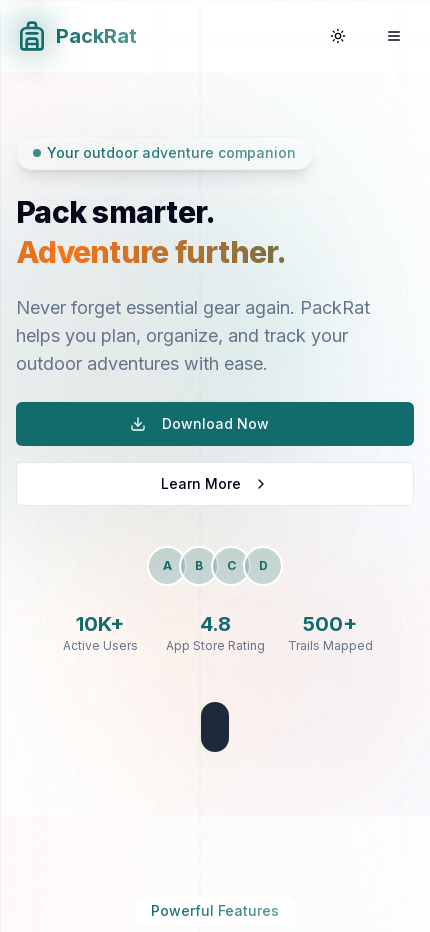

Navigated to Packrat World at iPhone Pro Max resolution
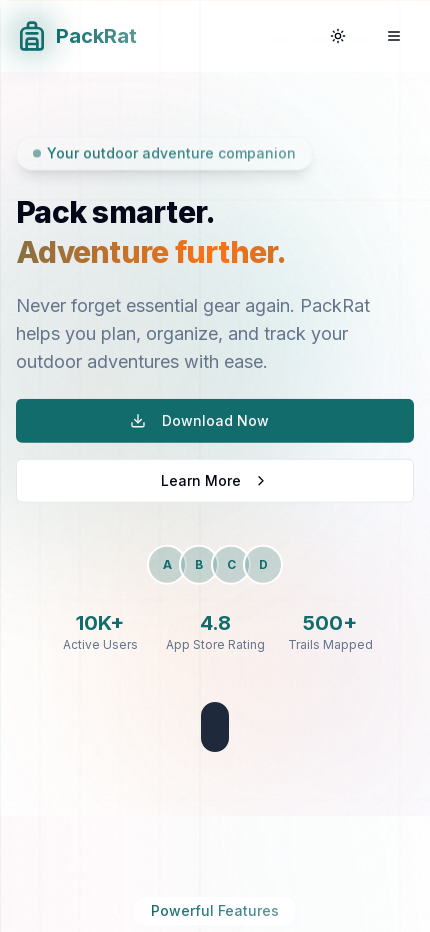

Page body element loaded successfully at iPhone Pro Max resolution
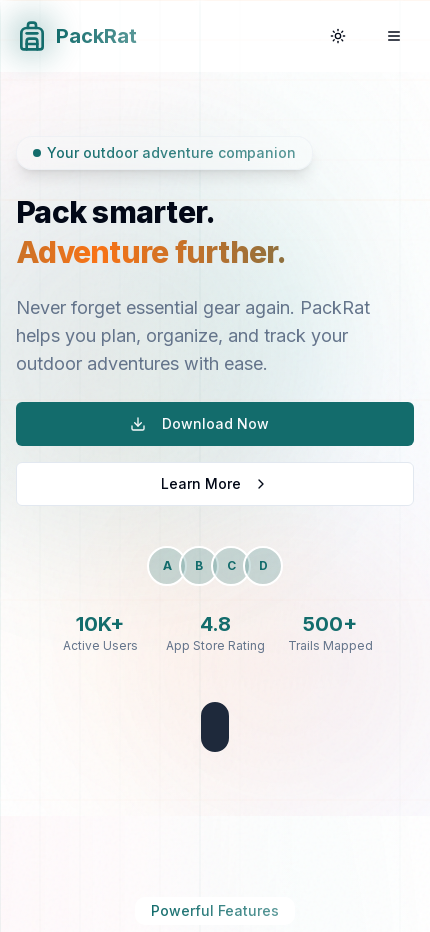

Set viewport size to laptop (1366x768)
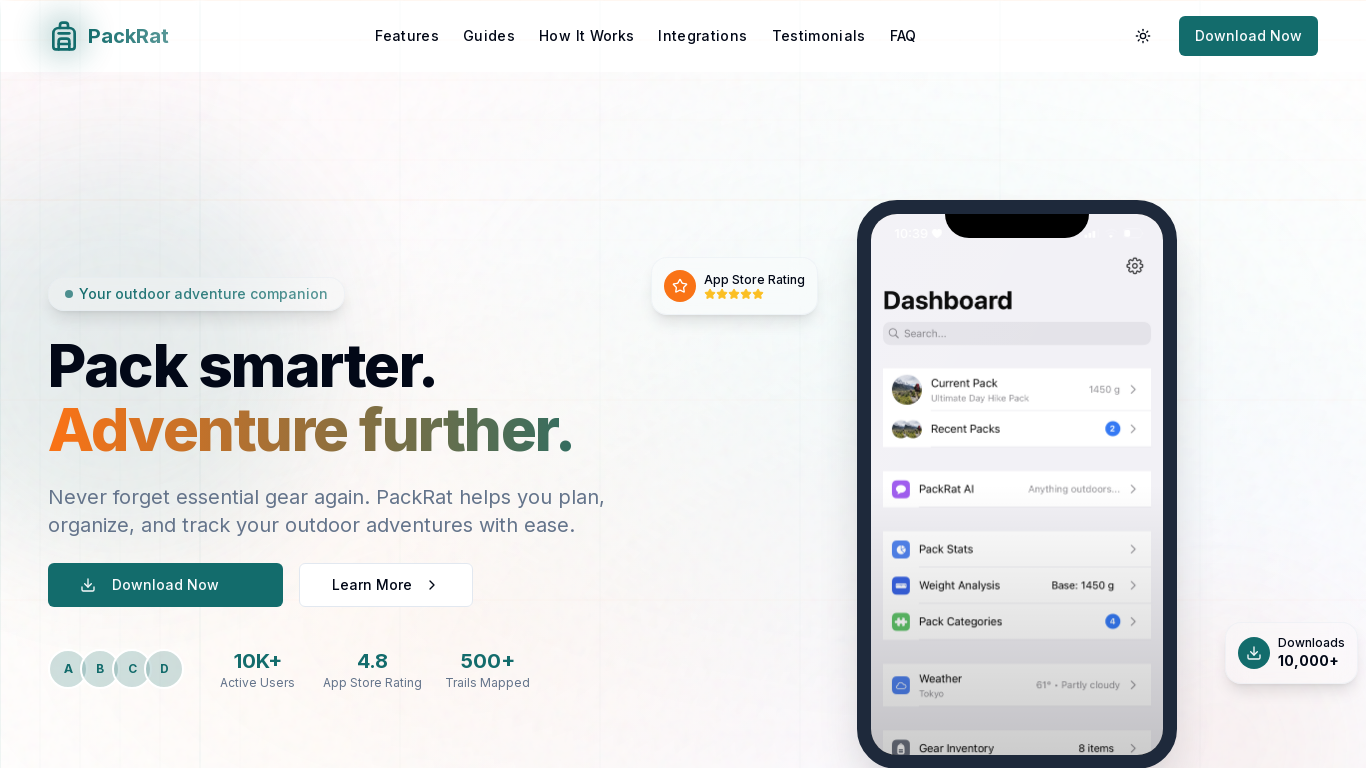

Navigated to Packrat World at laptop resolution
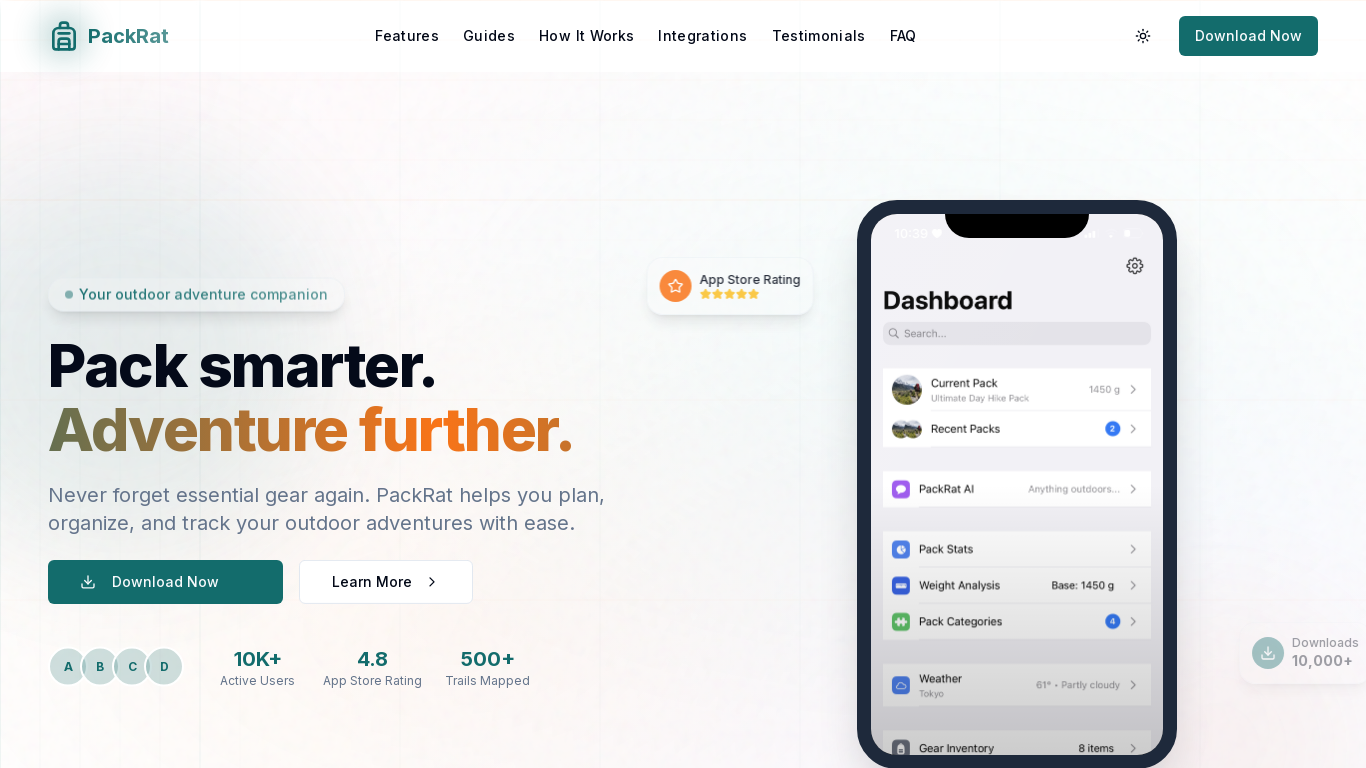

Page body element loaded successfully at laptop resolution
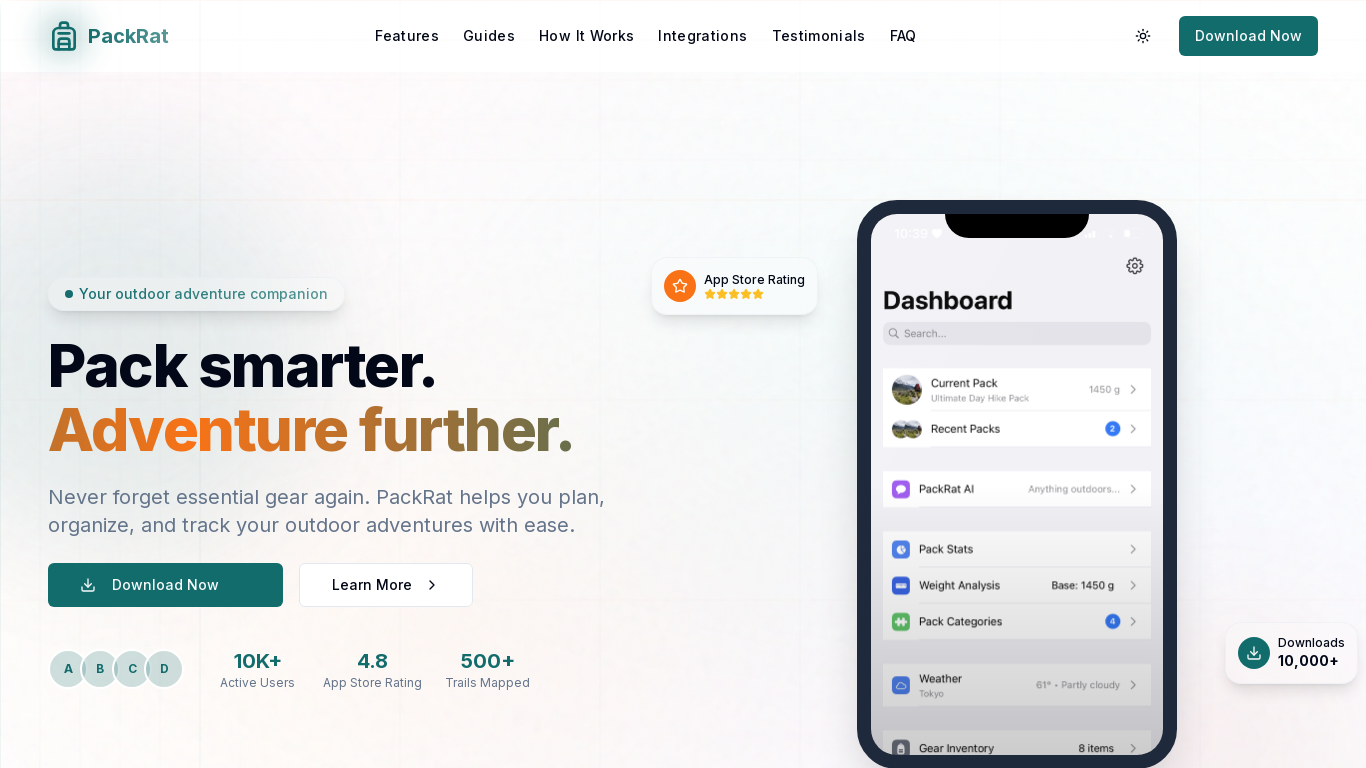

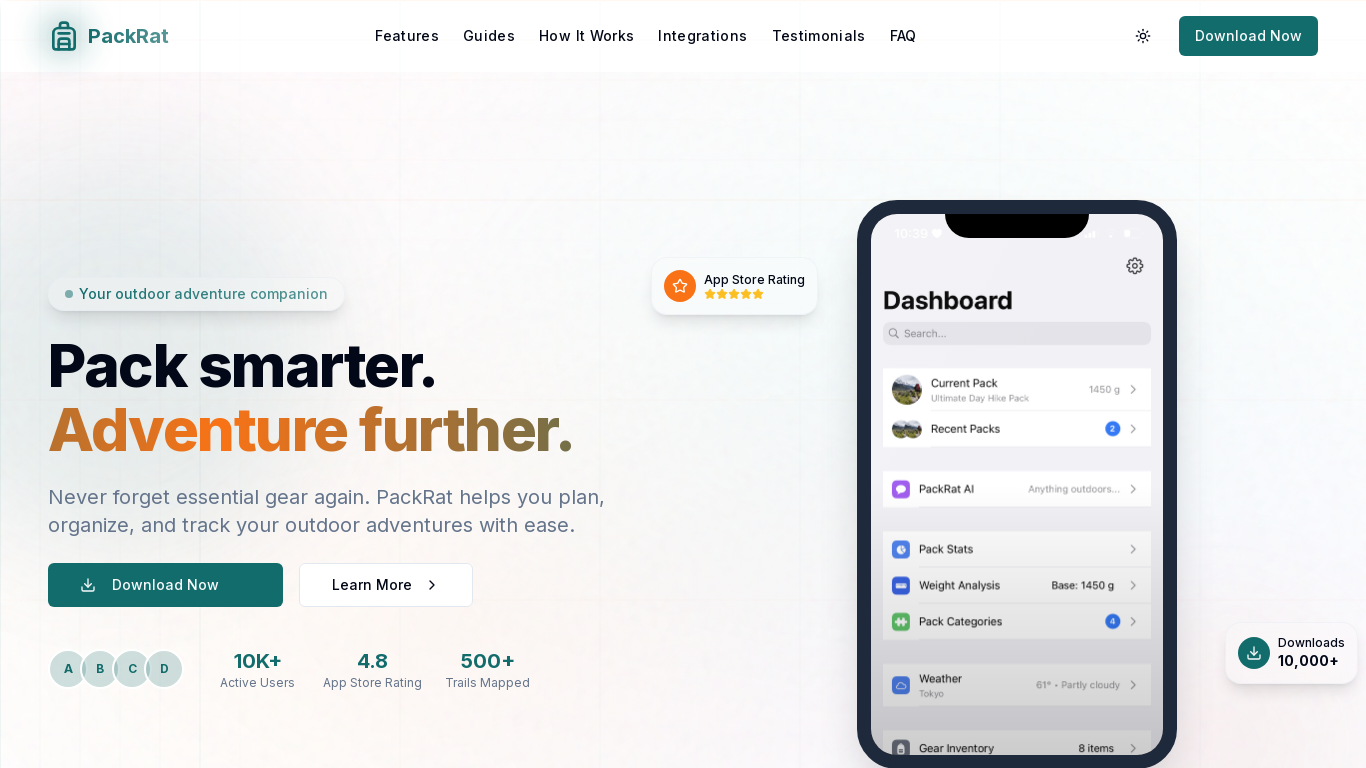